Navigates to the DemoBlaze website and clicks on the Laptops category link

Starting URL: https://www.demoblaze.com/index.html#

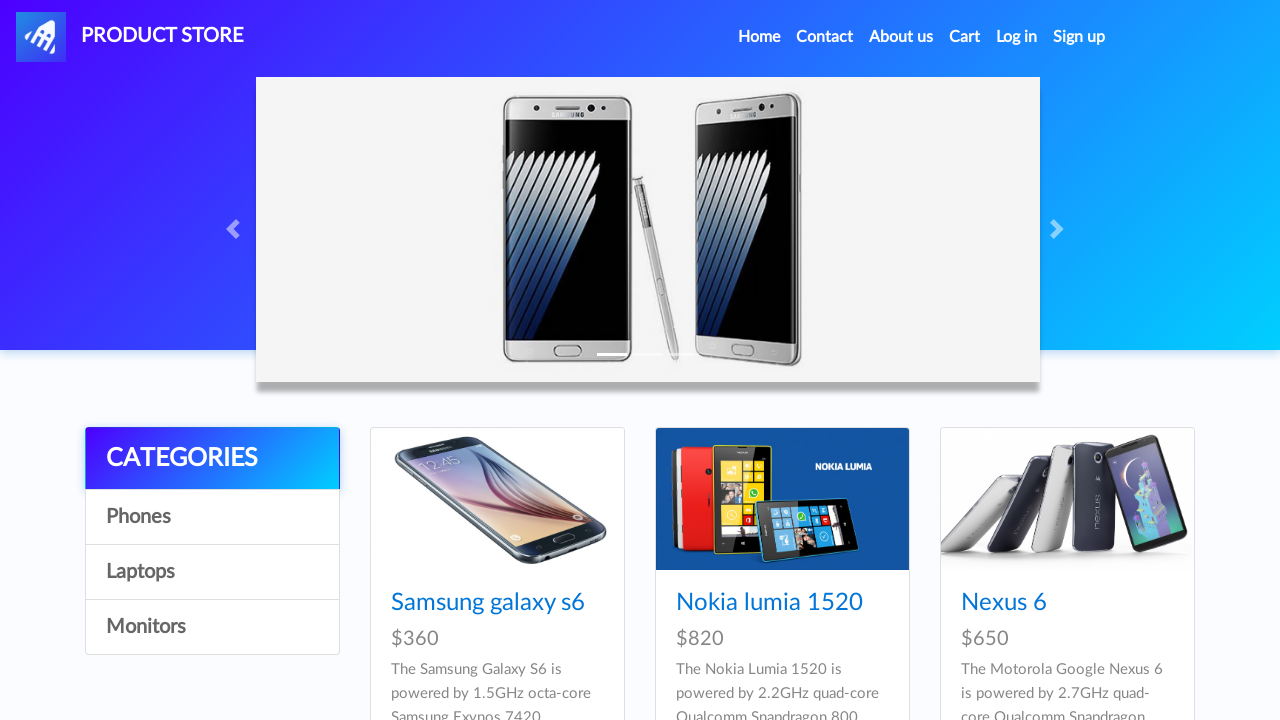

Navigated to DemoBlaze website
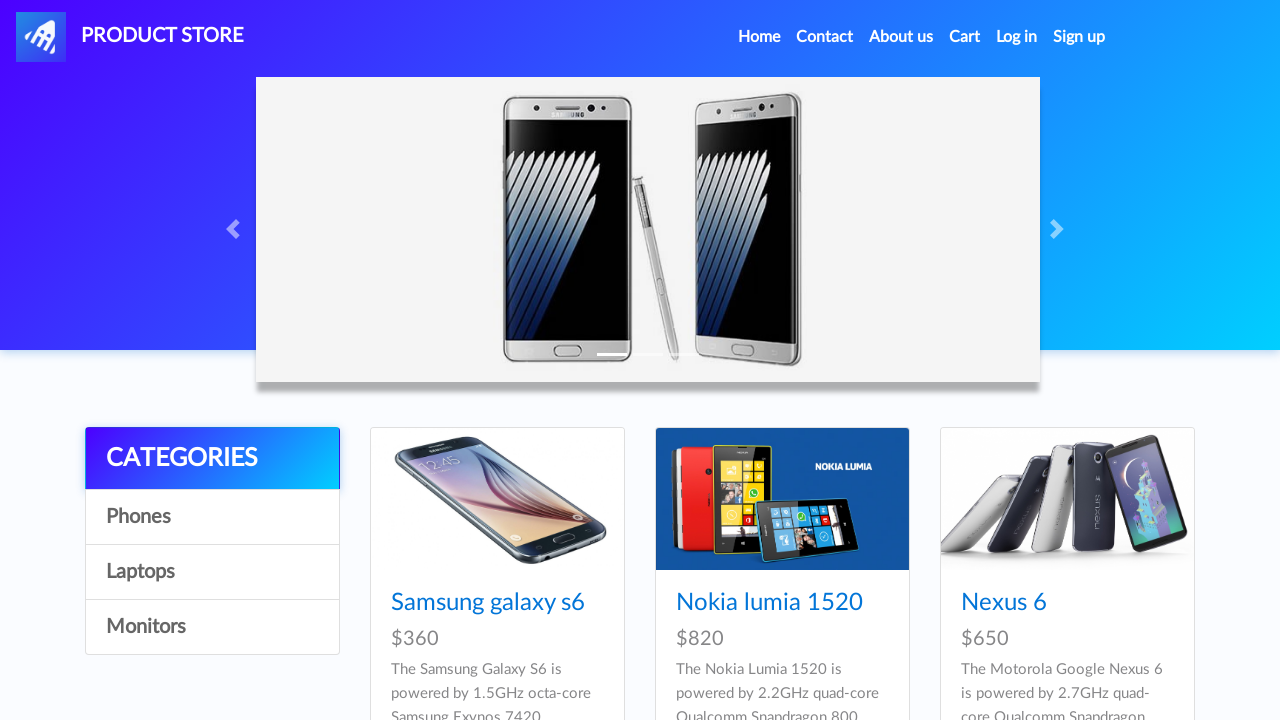

Clicked on Laptops category link at (212, 572) on xpath=//a[text()='Laptops']
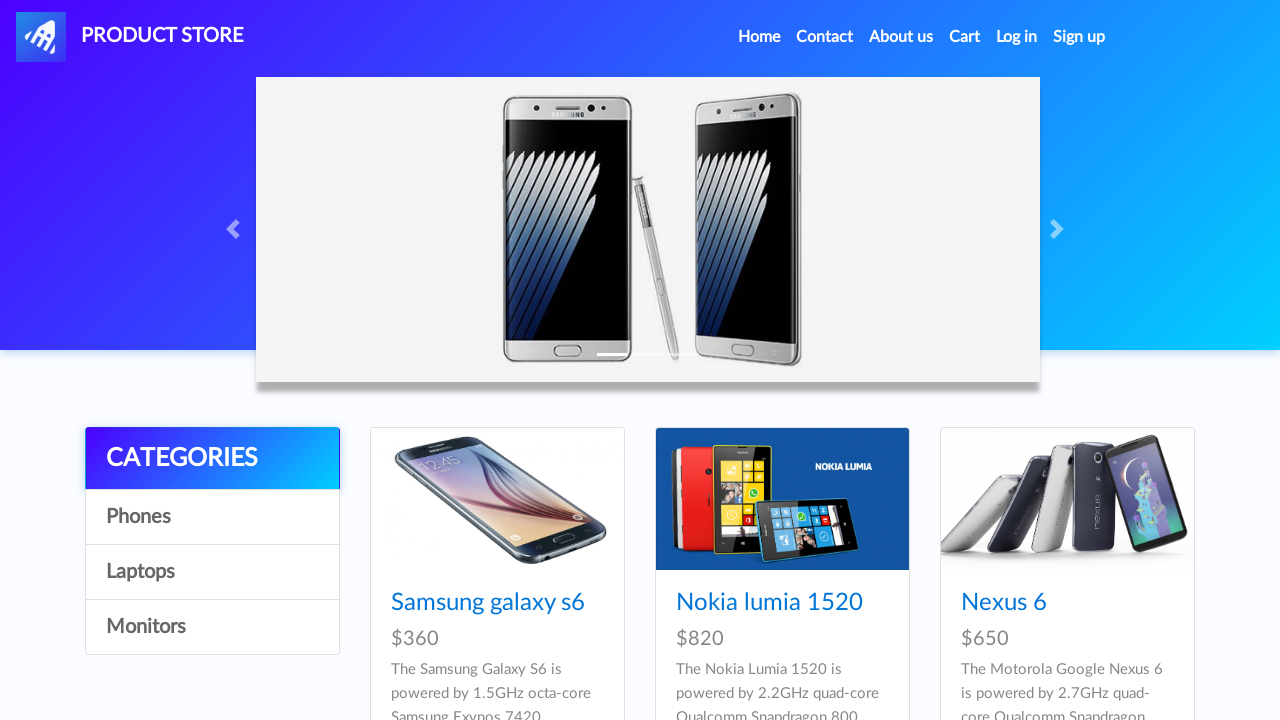

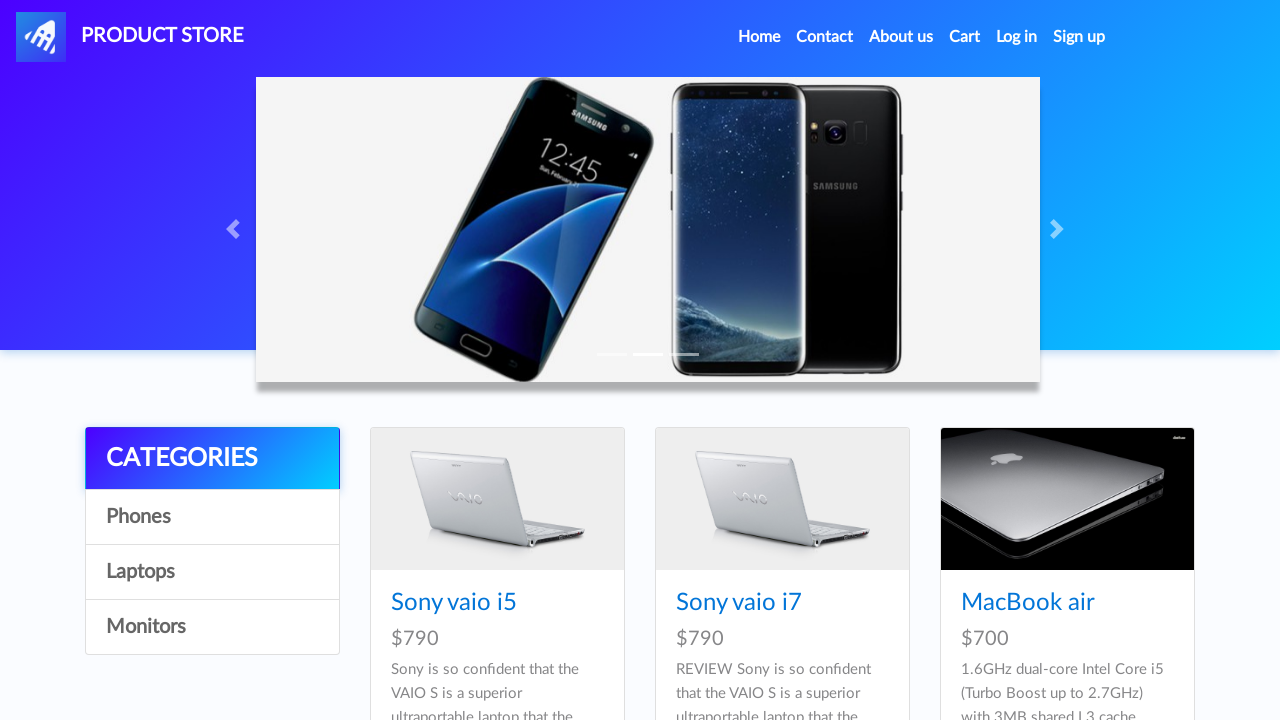